Tests file download functionality by clicking on a download link and verifying the file downloads successfully

Starting URL: https://the-internet.herokuapp.com/download

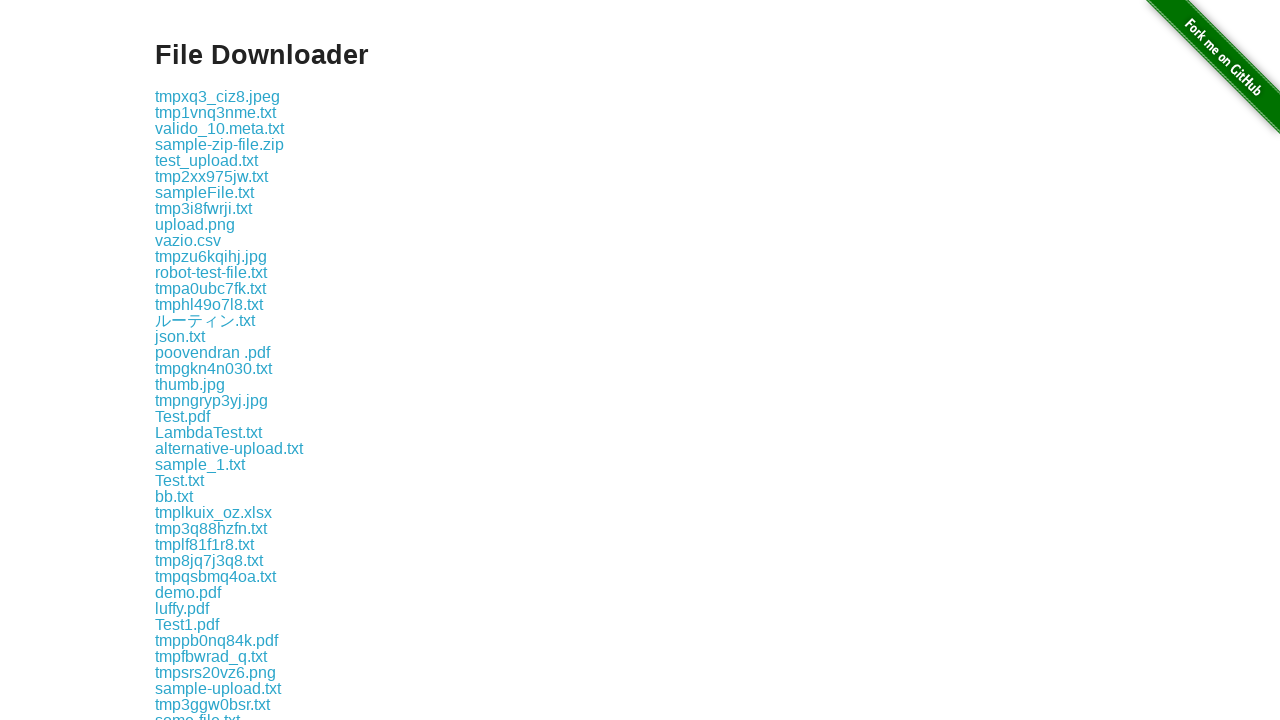

Clicked on 'some-file.txt' download link at (198, 712) on text=some-file.txt
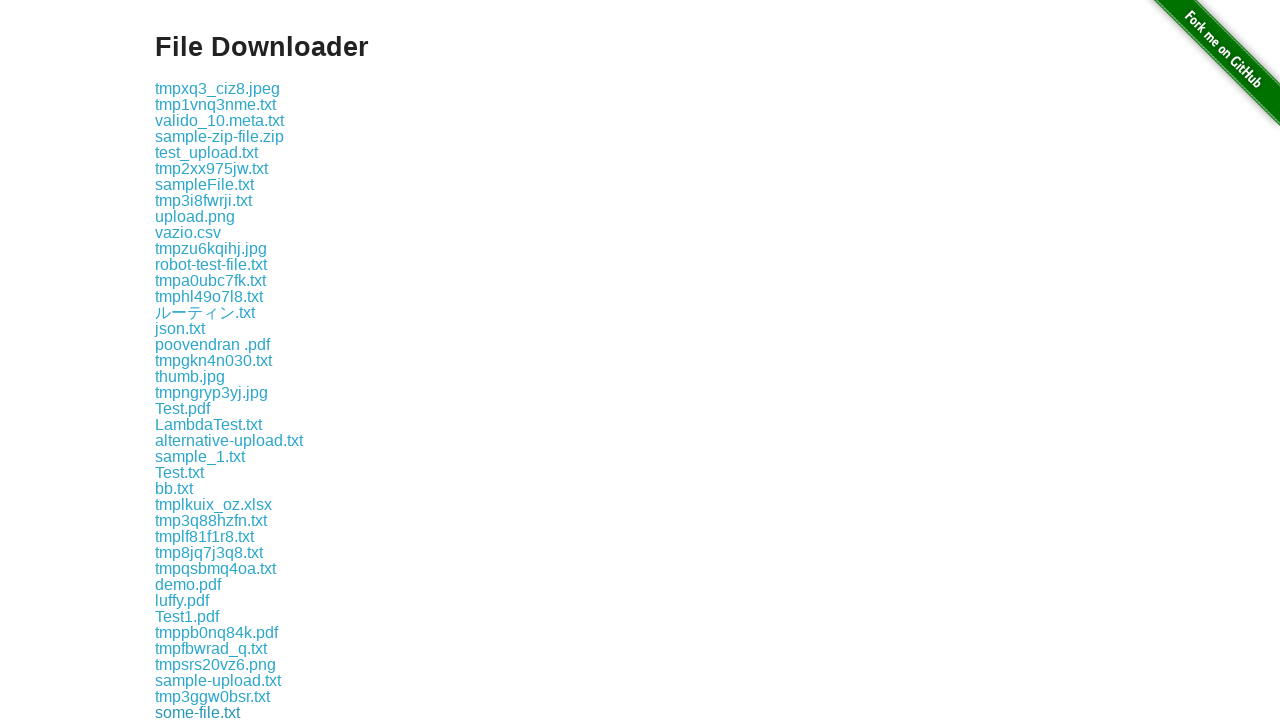

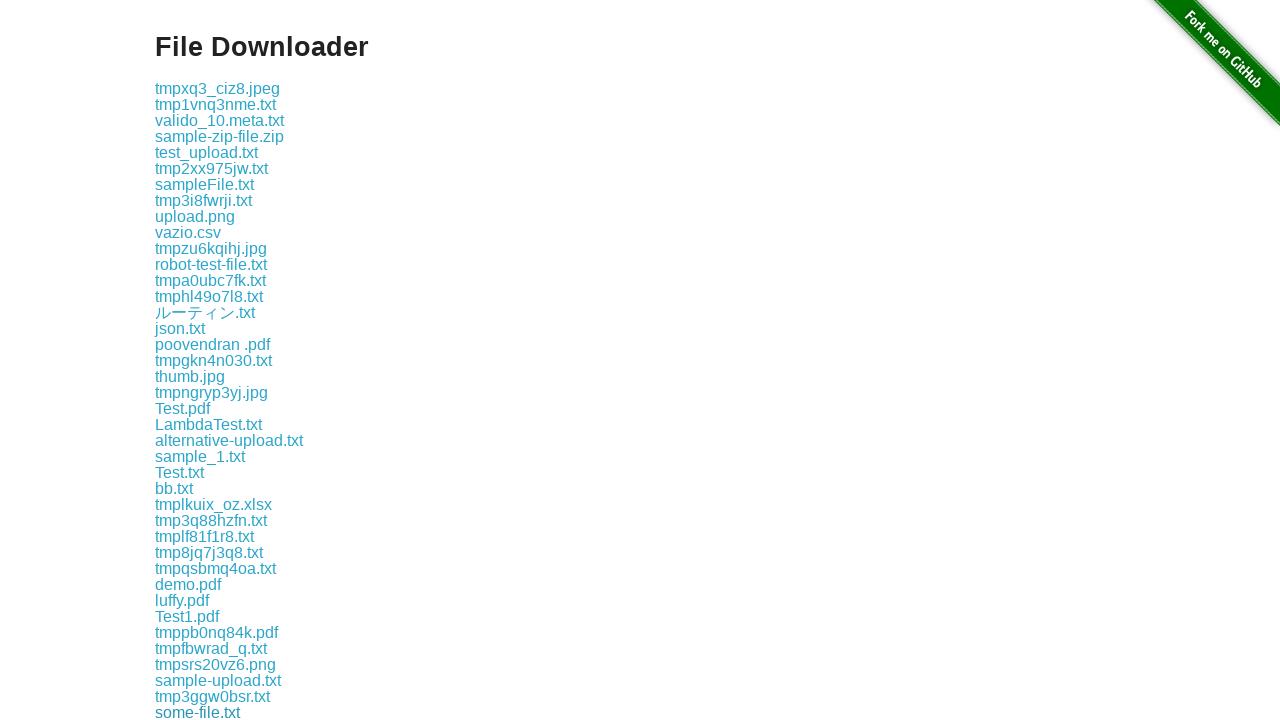